Tests explicit and fluent wait functionality by waiting for a "Done!" text to appear on a page with loading images

Starting URL: https://bonigarcia.dev/selenium-webdriver-java/loading-images.html

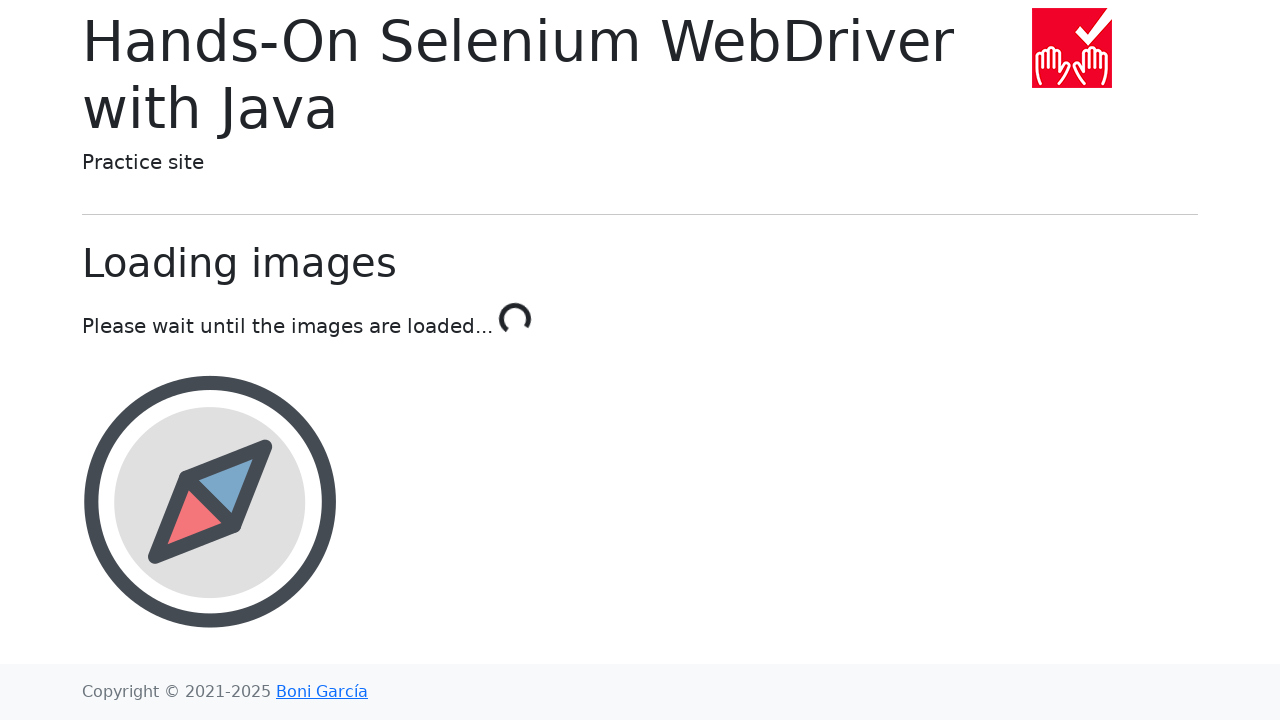

Waited for 'Done!' text to appear on page with loading images
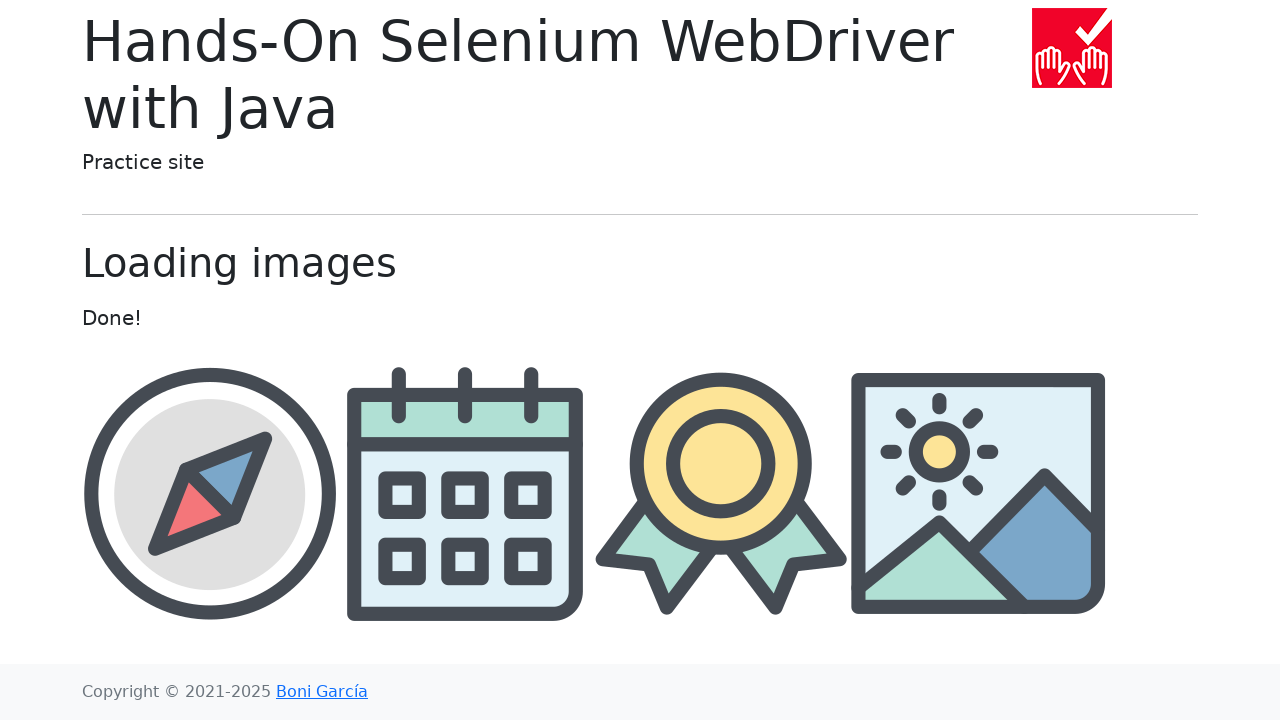

Located the 'Done!' element
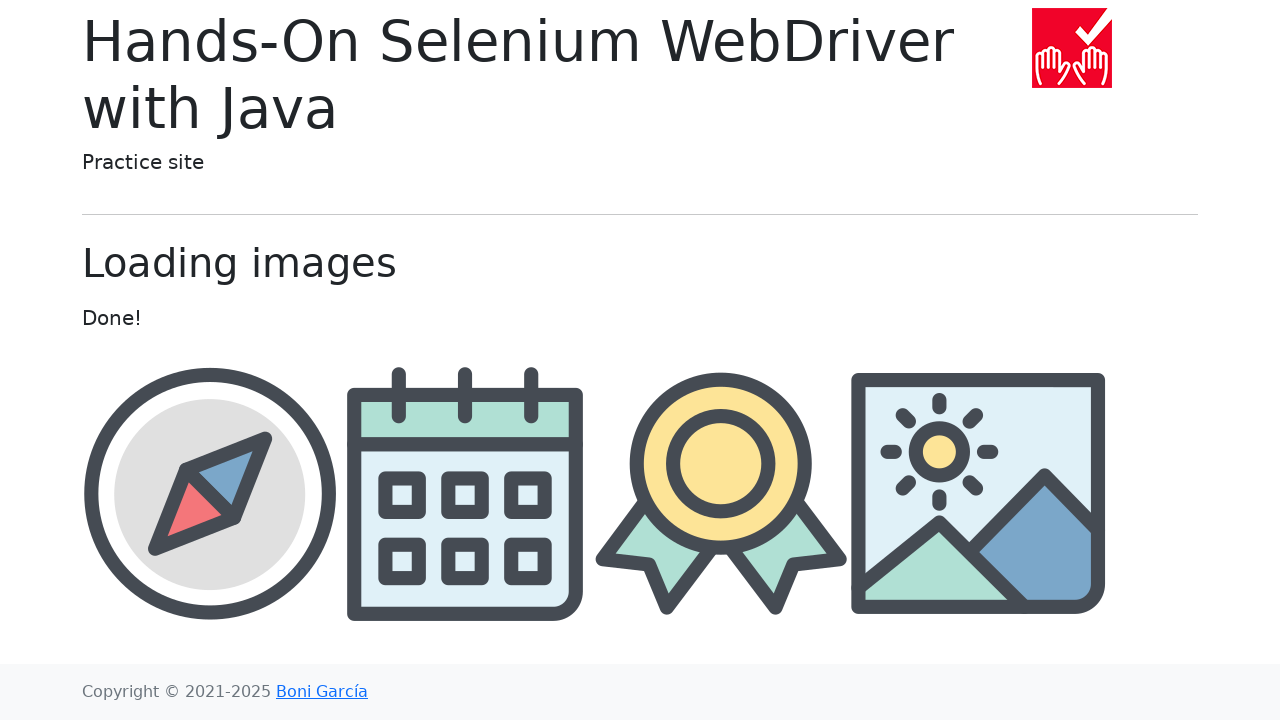

Verified that 'Done!' element is visible
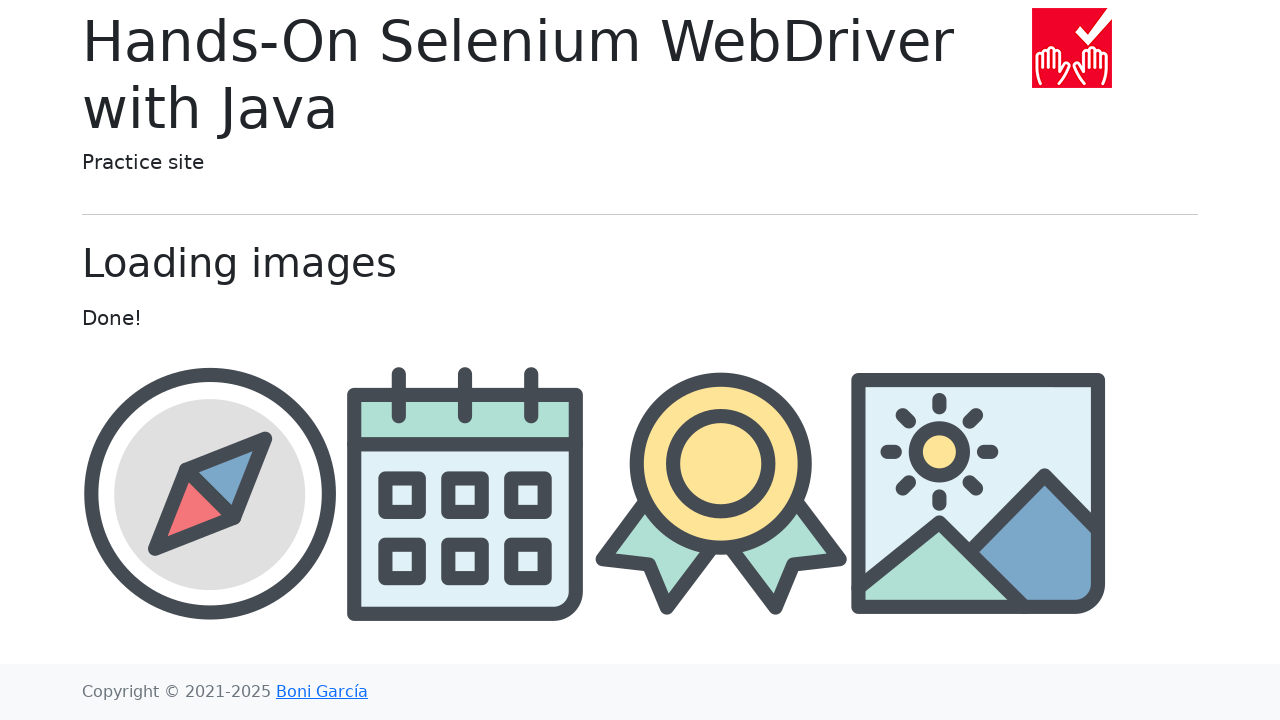

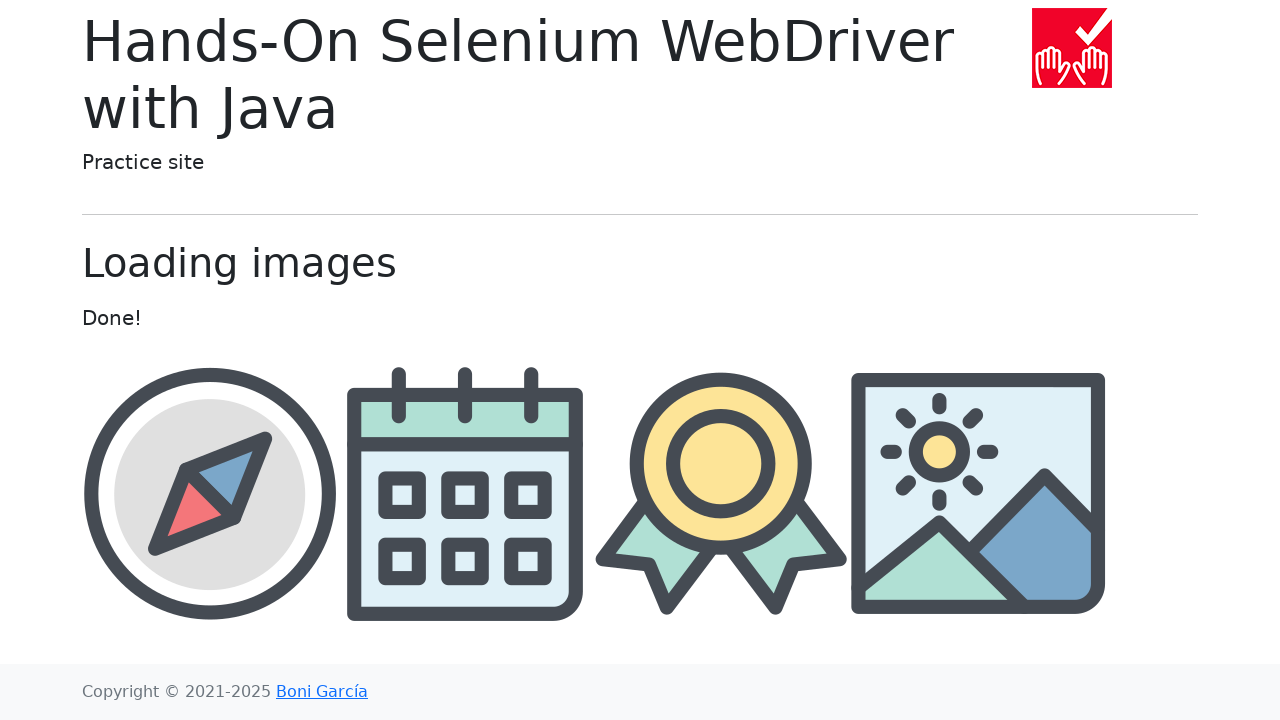